Tests readonly input field on Selenium web form by clicking on it and verifying its accessibility name

Starting URL: https://www.selenium.dev/selenium/web/web-form.html

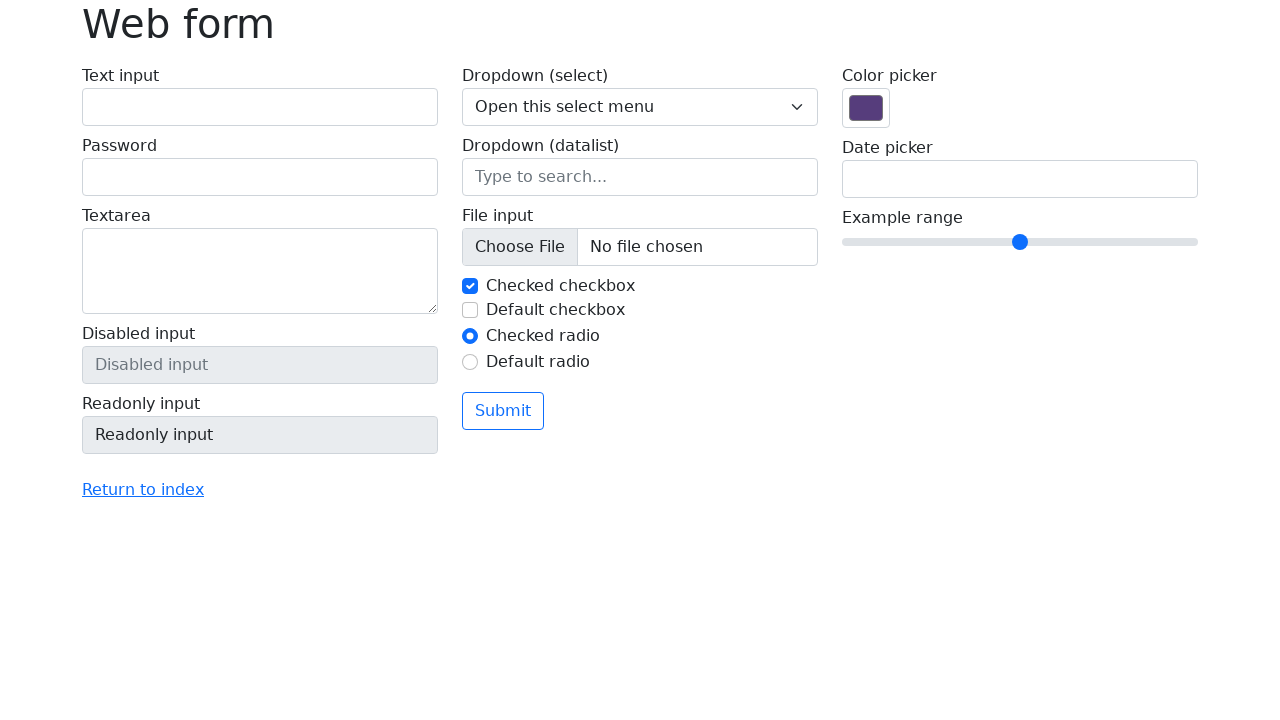

Navigated to Selenium web form page
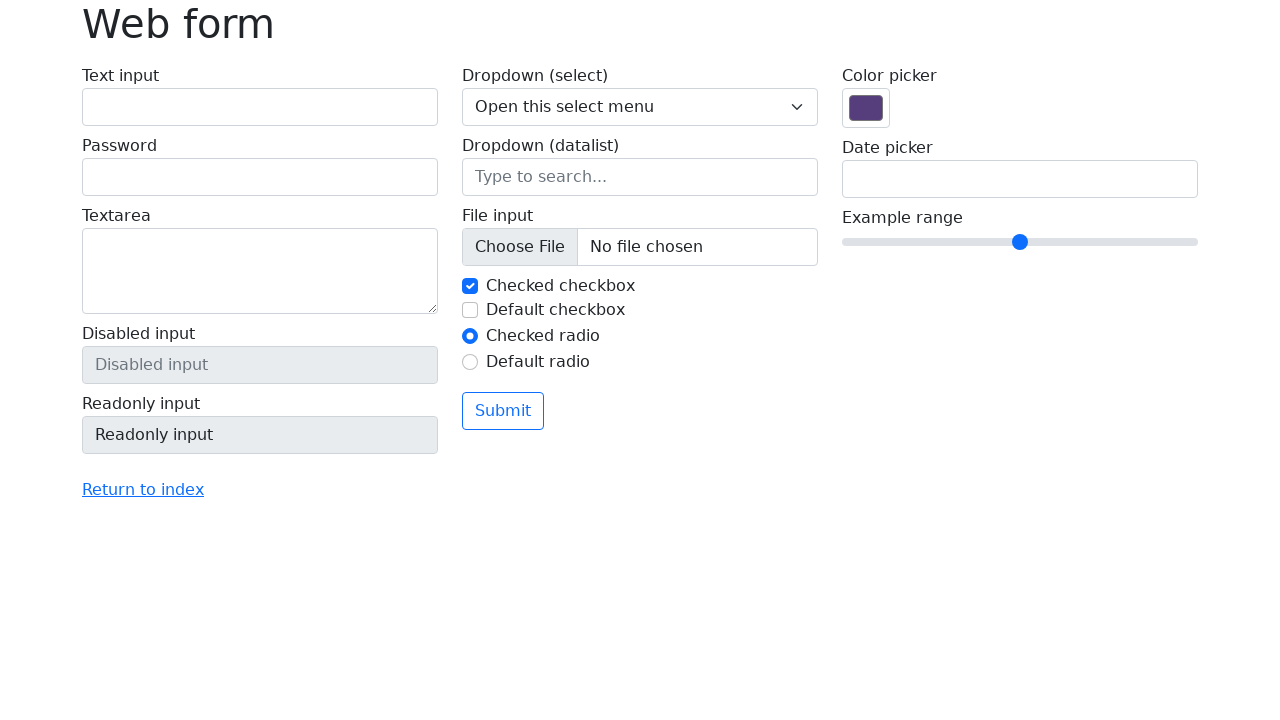

Clicked on readonly input field at (260, 435) on input[name='my-readonly']
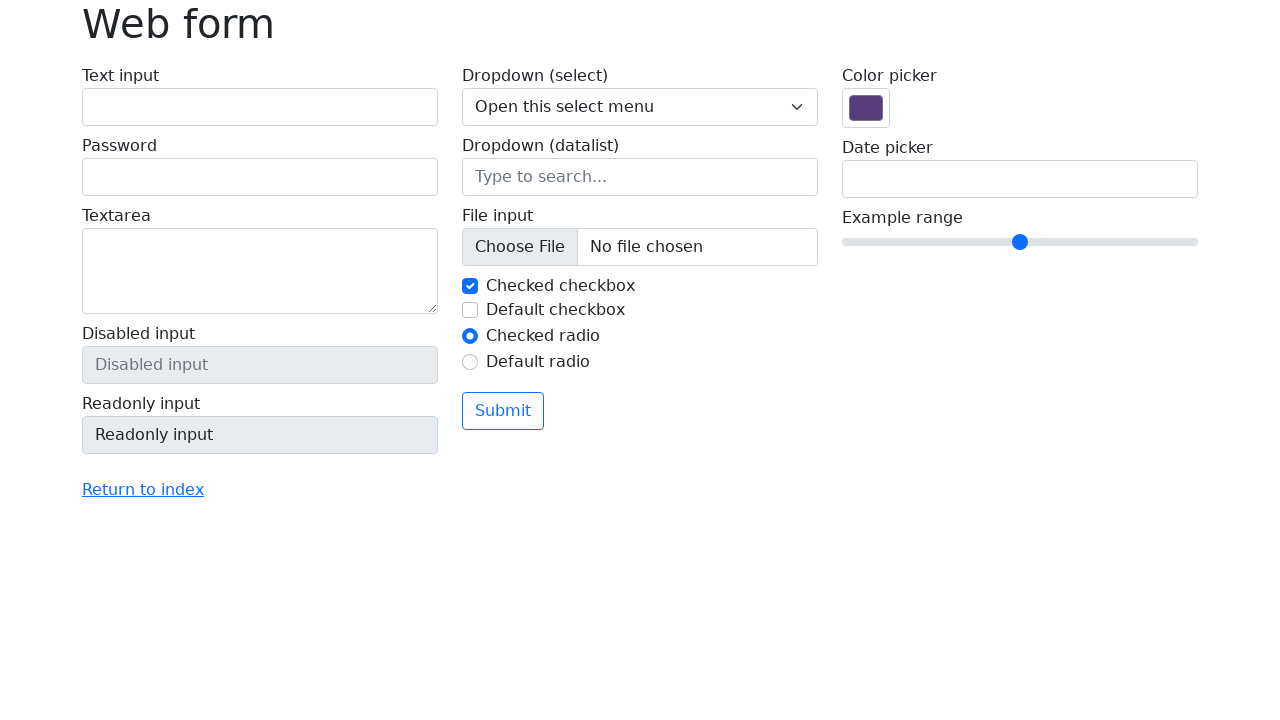

Verified readonly input field exists and is accessible
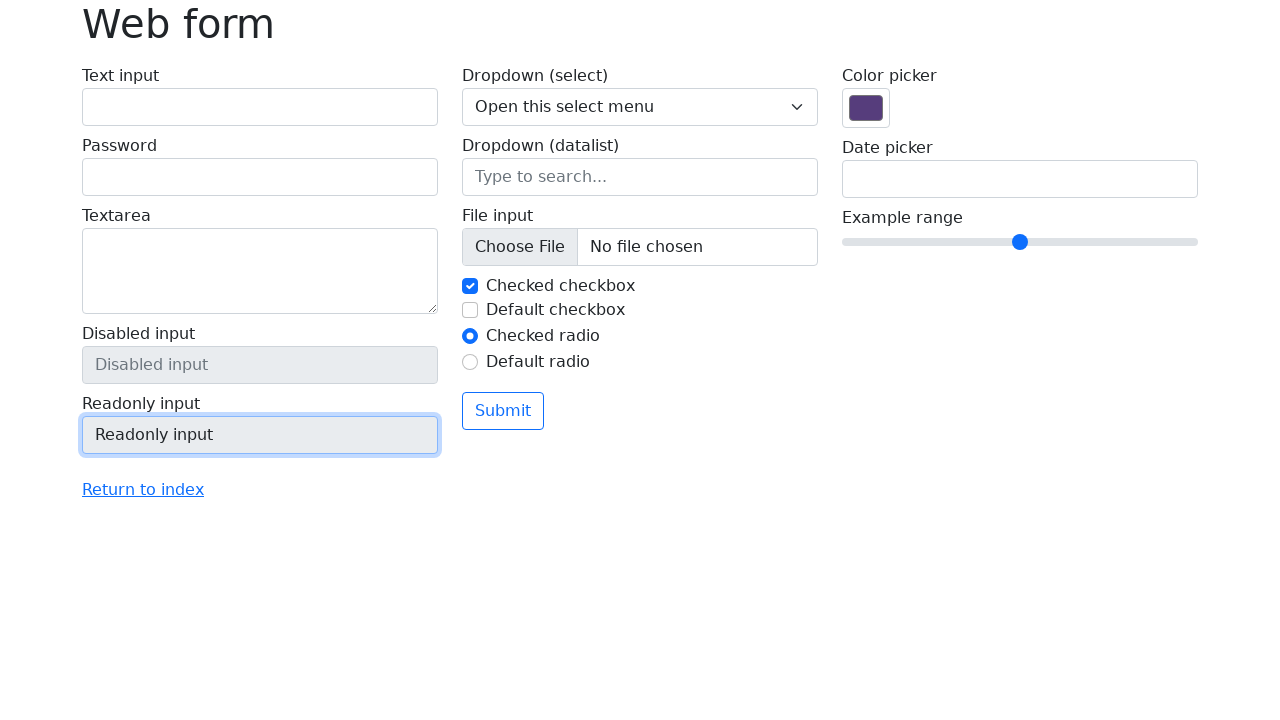

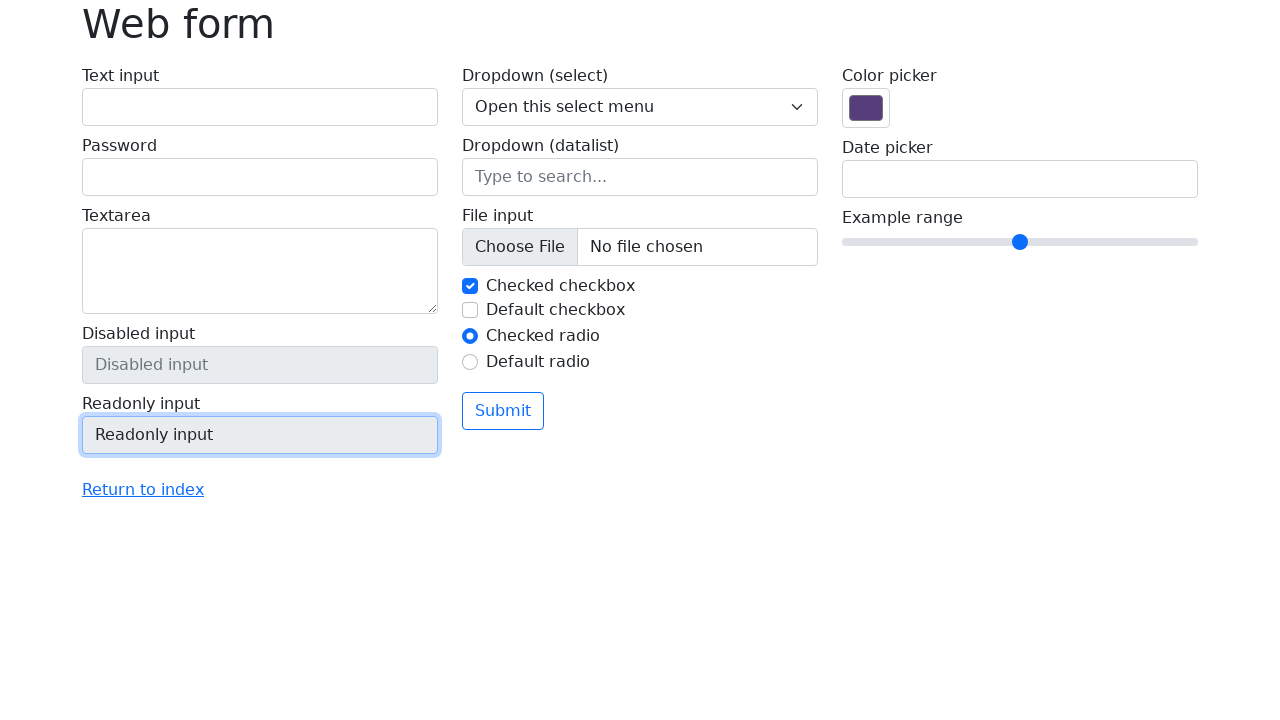